Opens a webpage, then opens a new browser window and navigates to a second website, demonstrating multi-window handling capabilities.

Starting URL: https://omayo.blogspot.com/

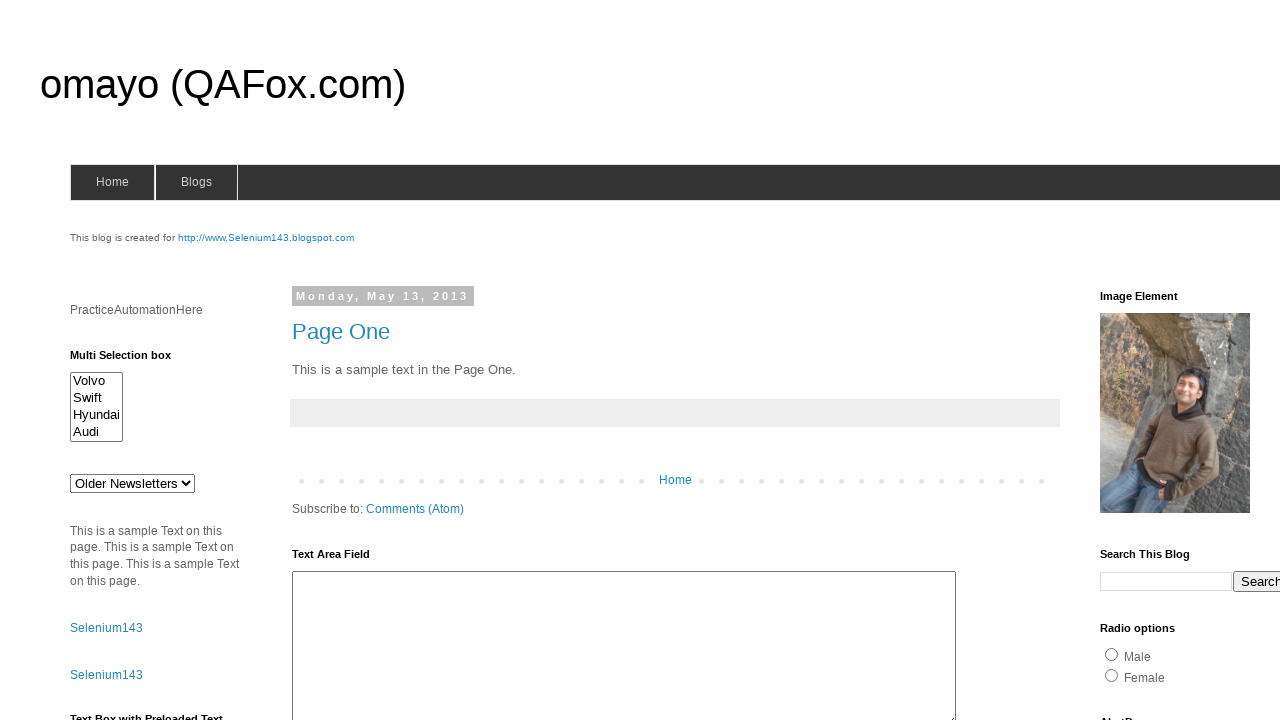

Opened a new browser window/context
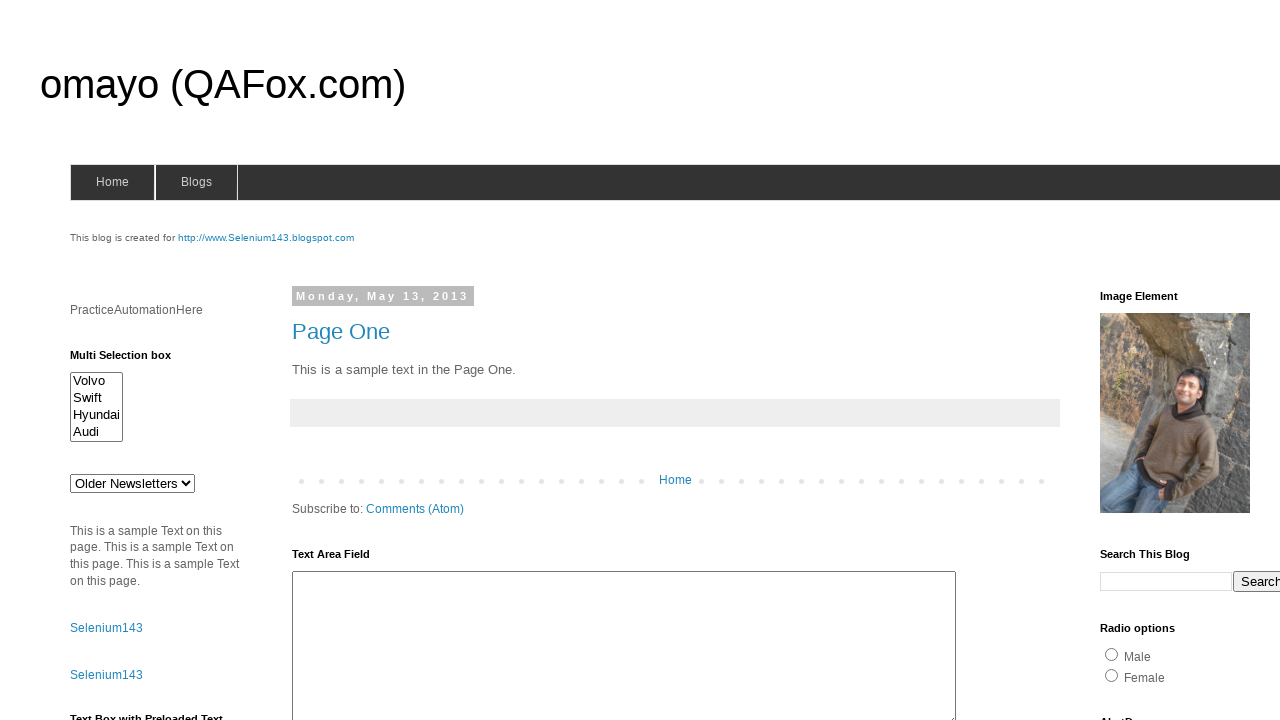

Navigated to https://www.browserstack.com/ in new window
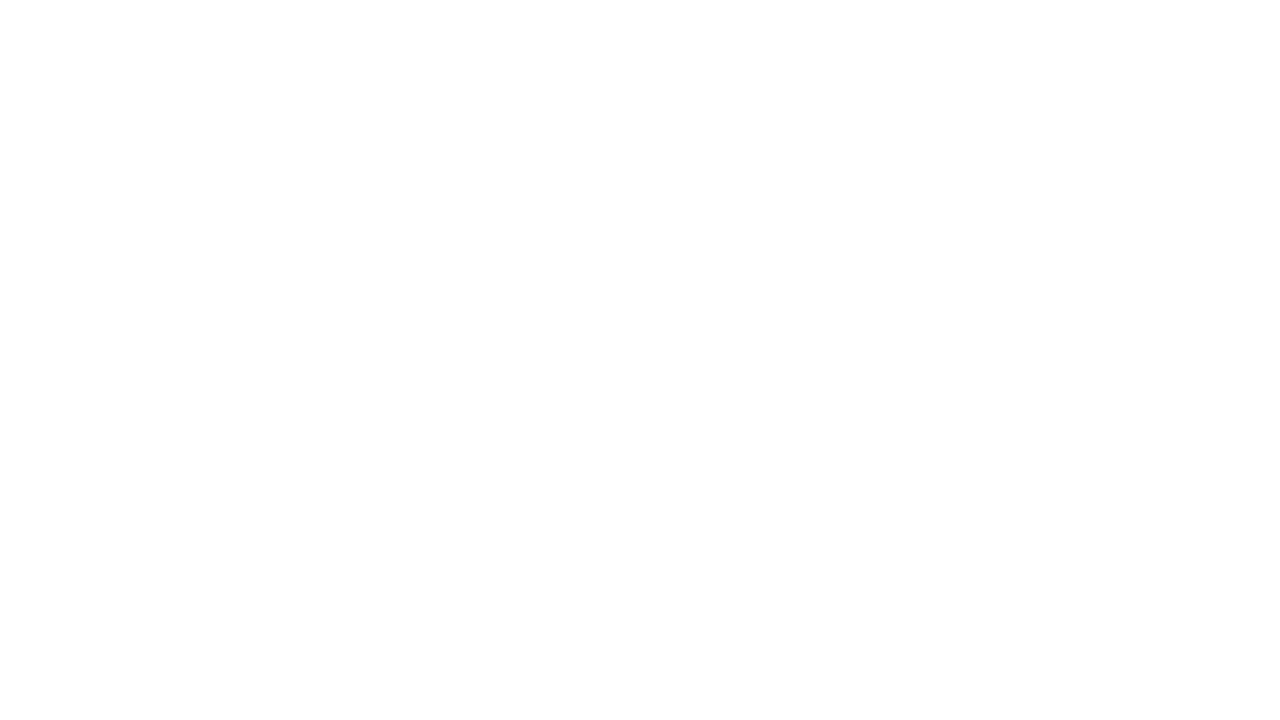

Retrieved page title: Most Reliable App & Cross Browser Testing Platform | BrowserStack
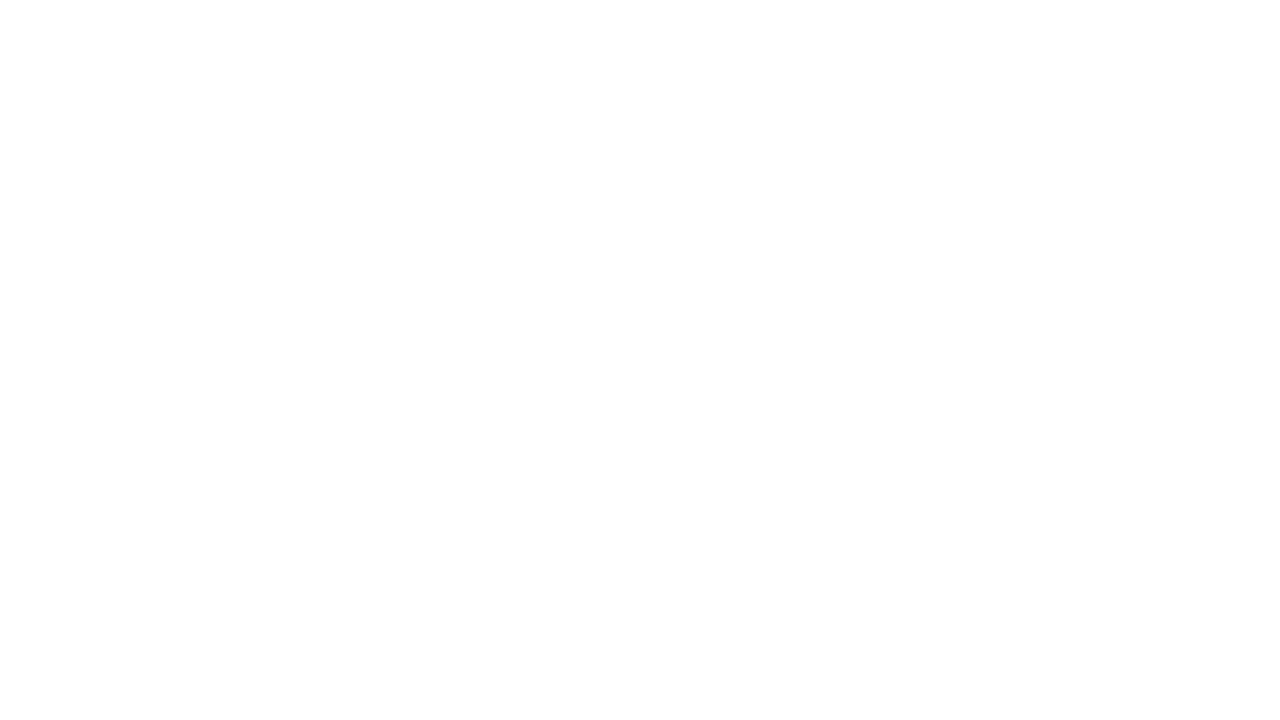

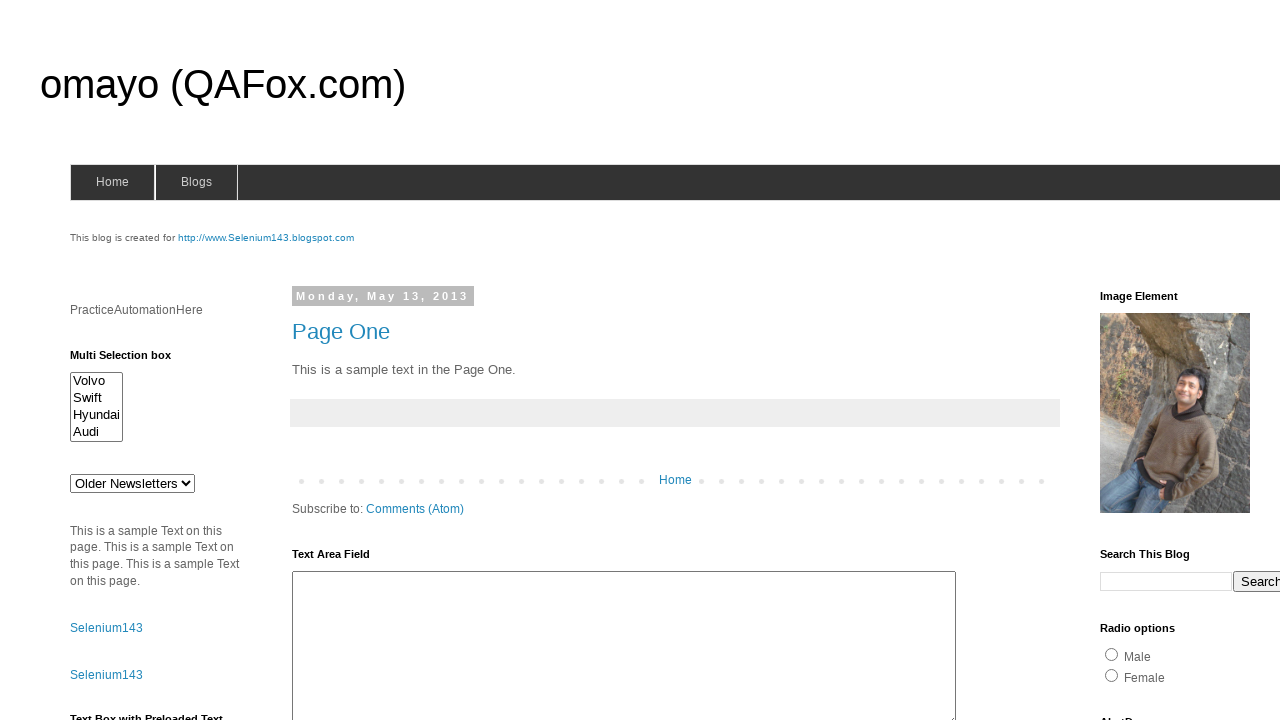